Tests responsive rendering on Large Desktop (2560x1440) viewport

Starting URL: https://playwright.dev/

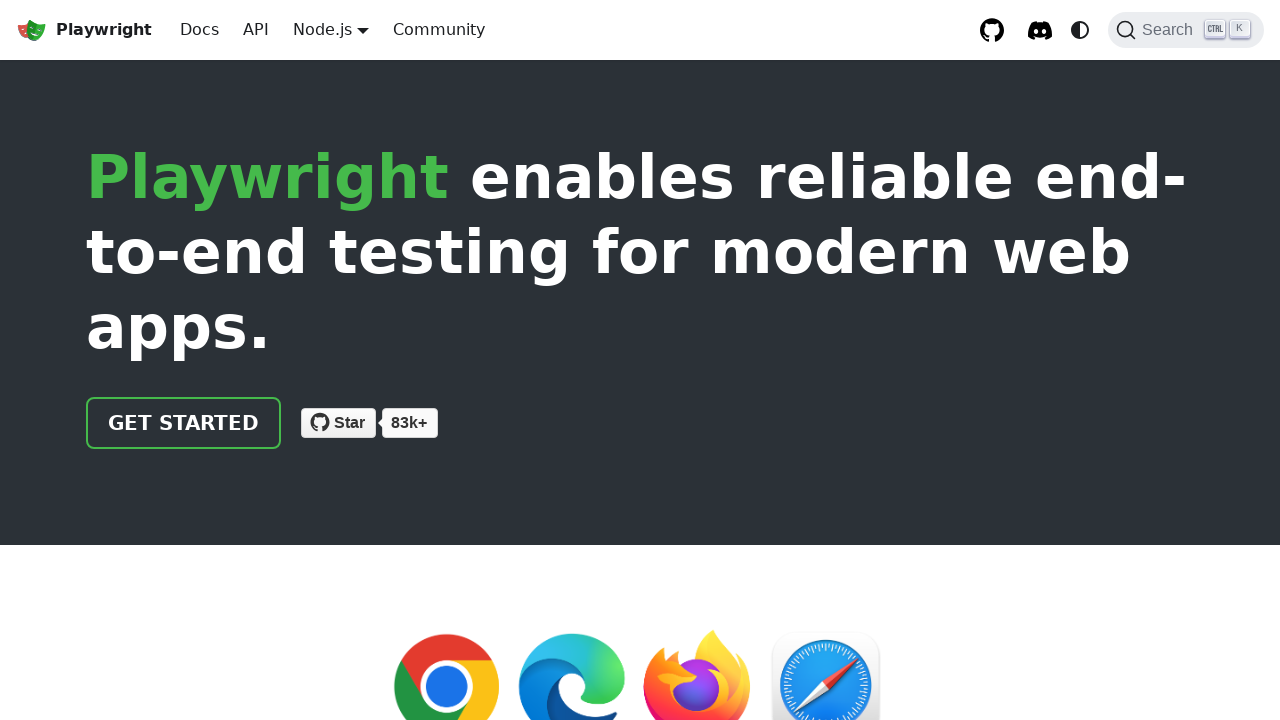

Set viewport size to Large Desktop (2560x1440)
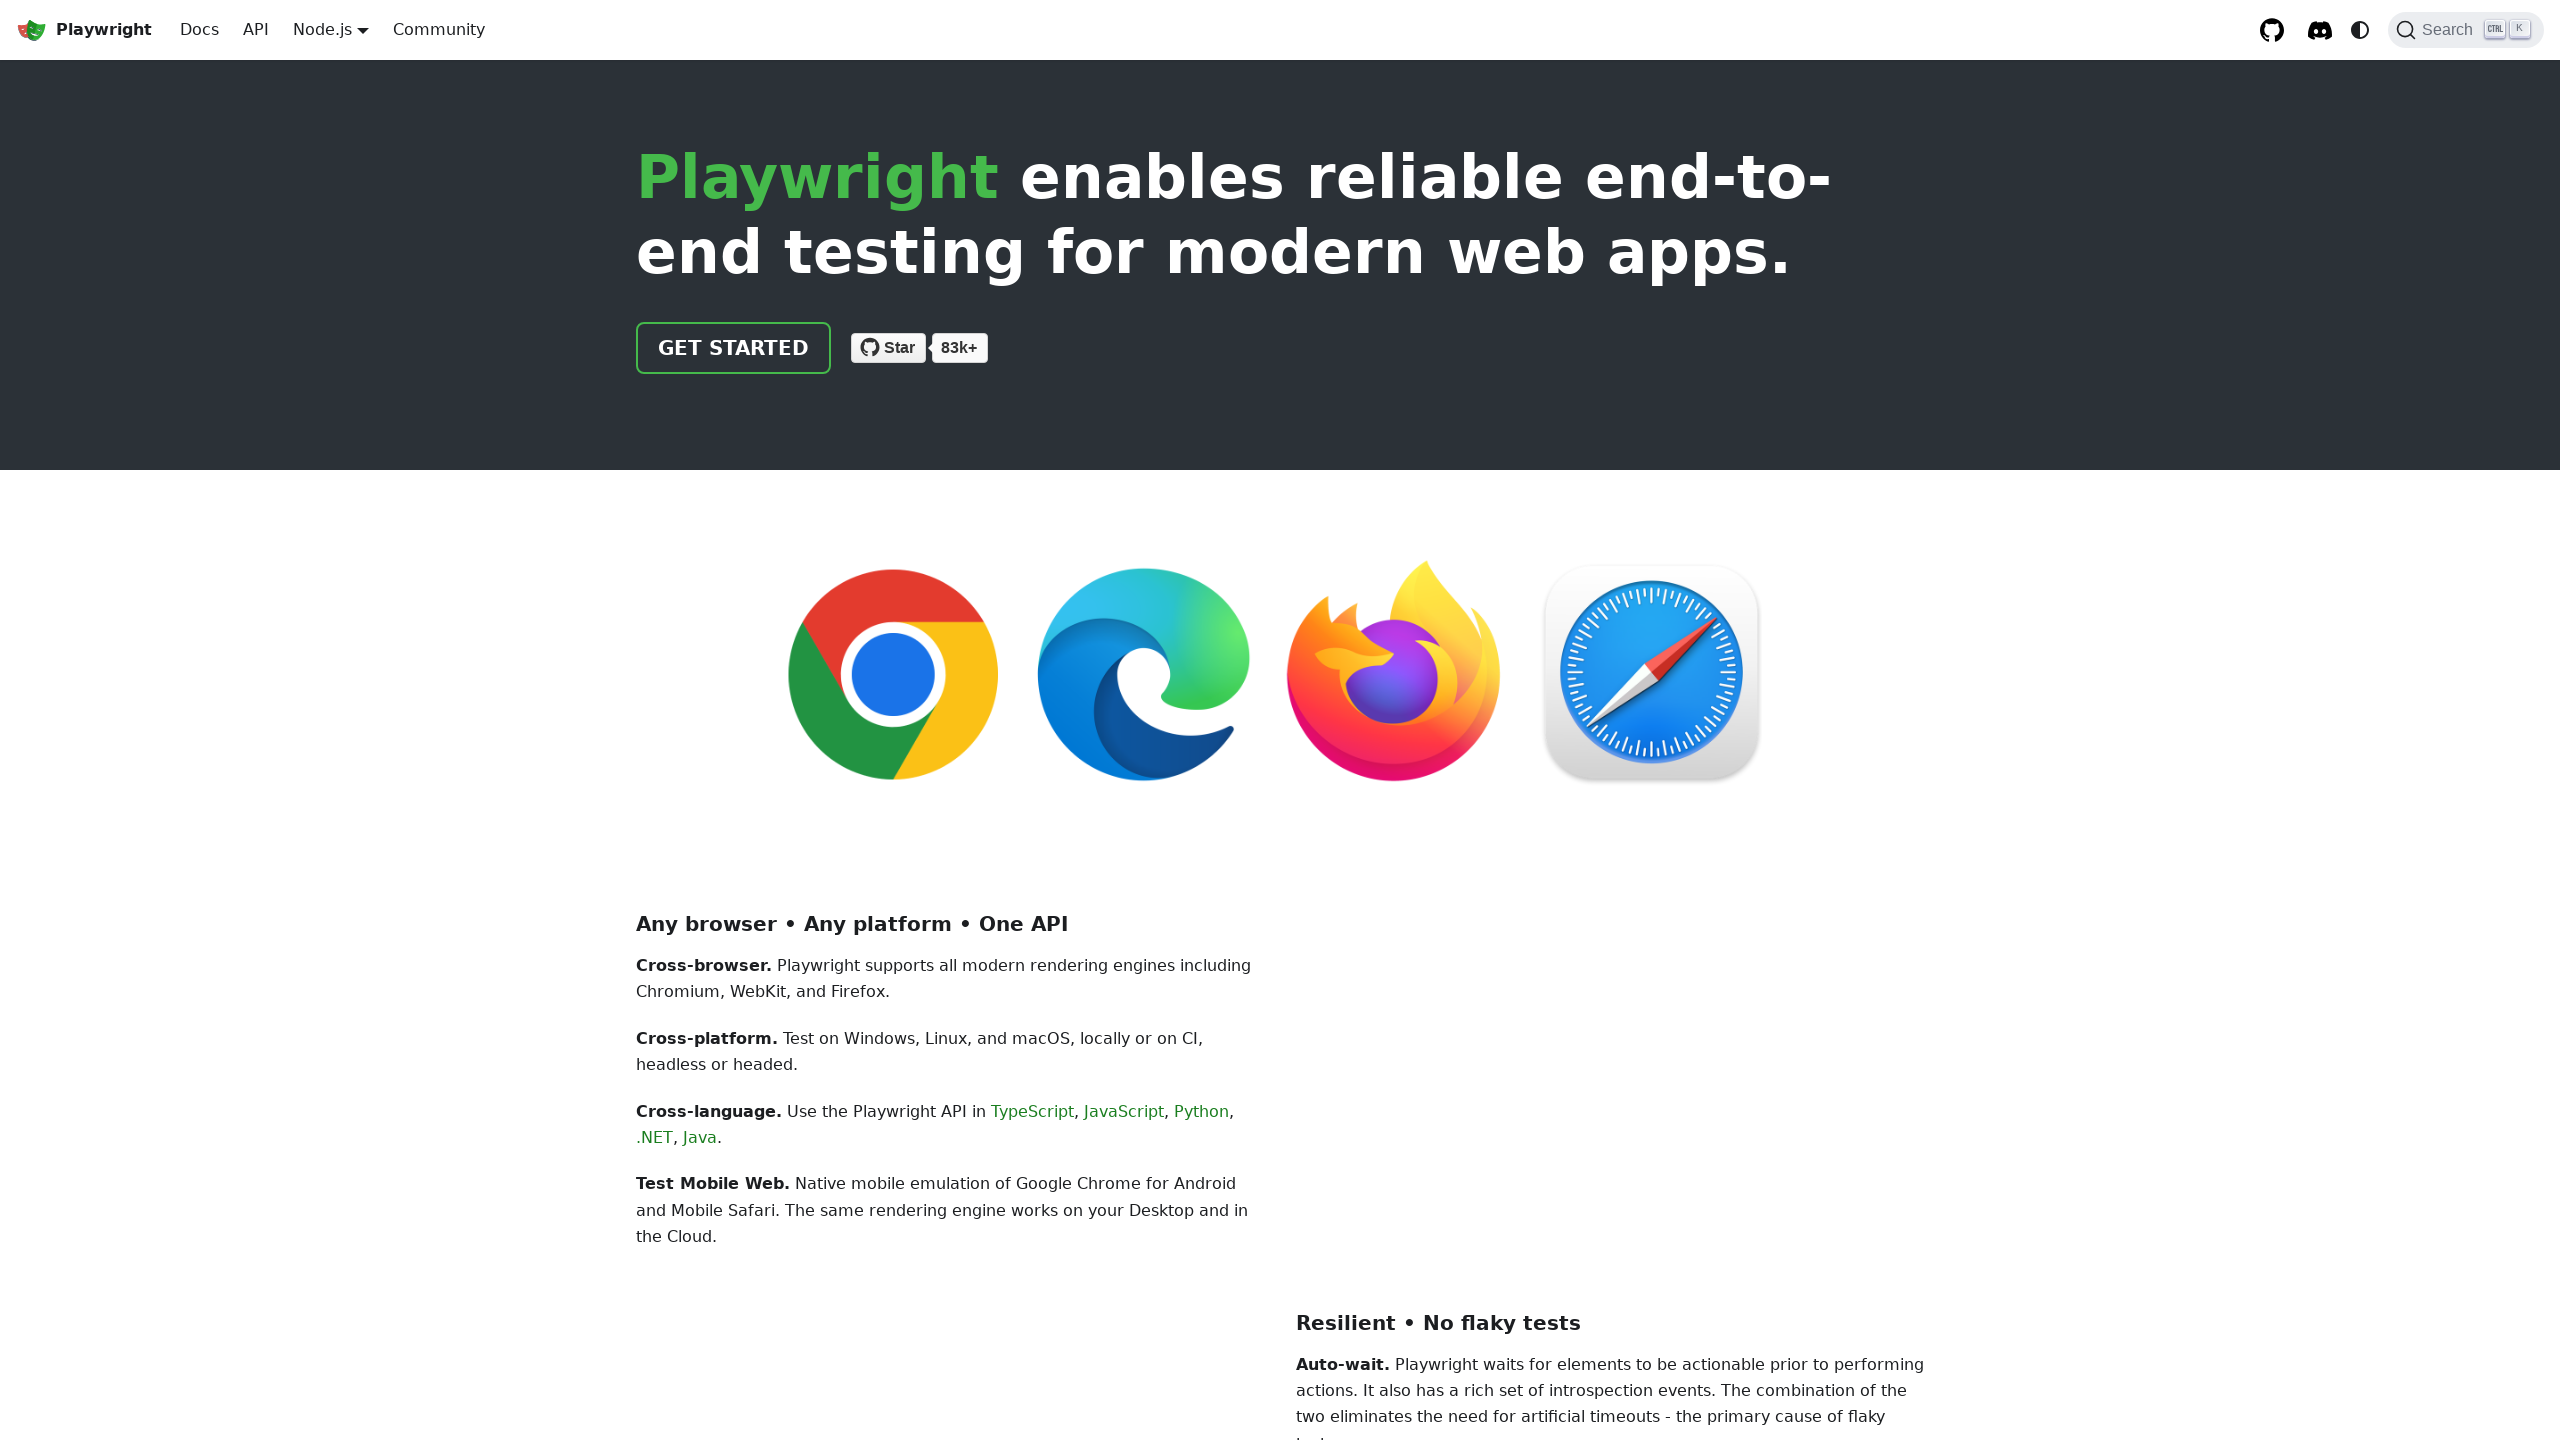

Reloaded page with new Large Desktop viewport
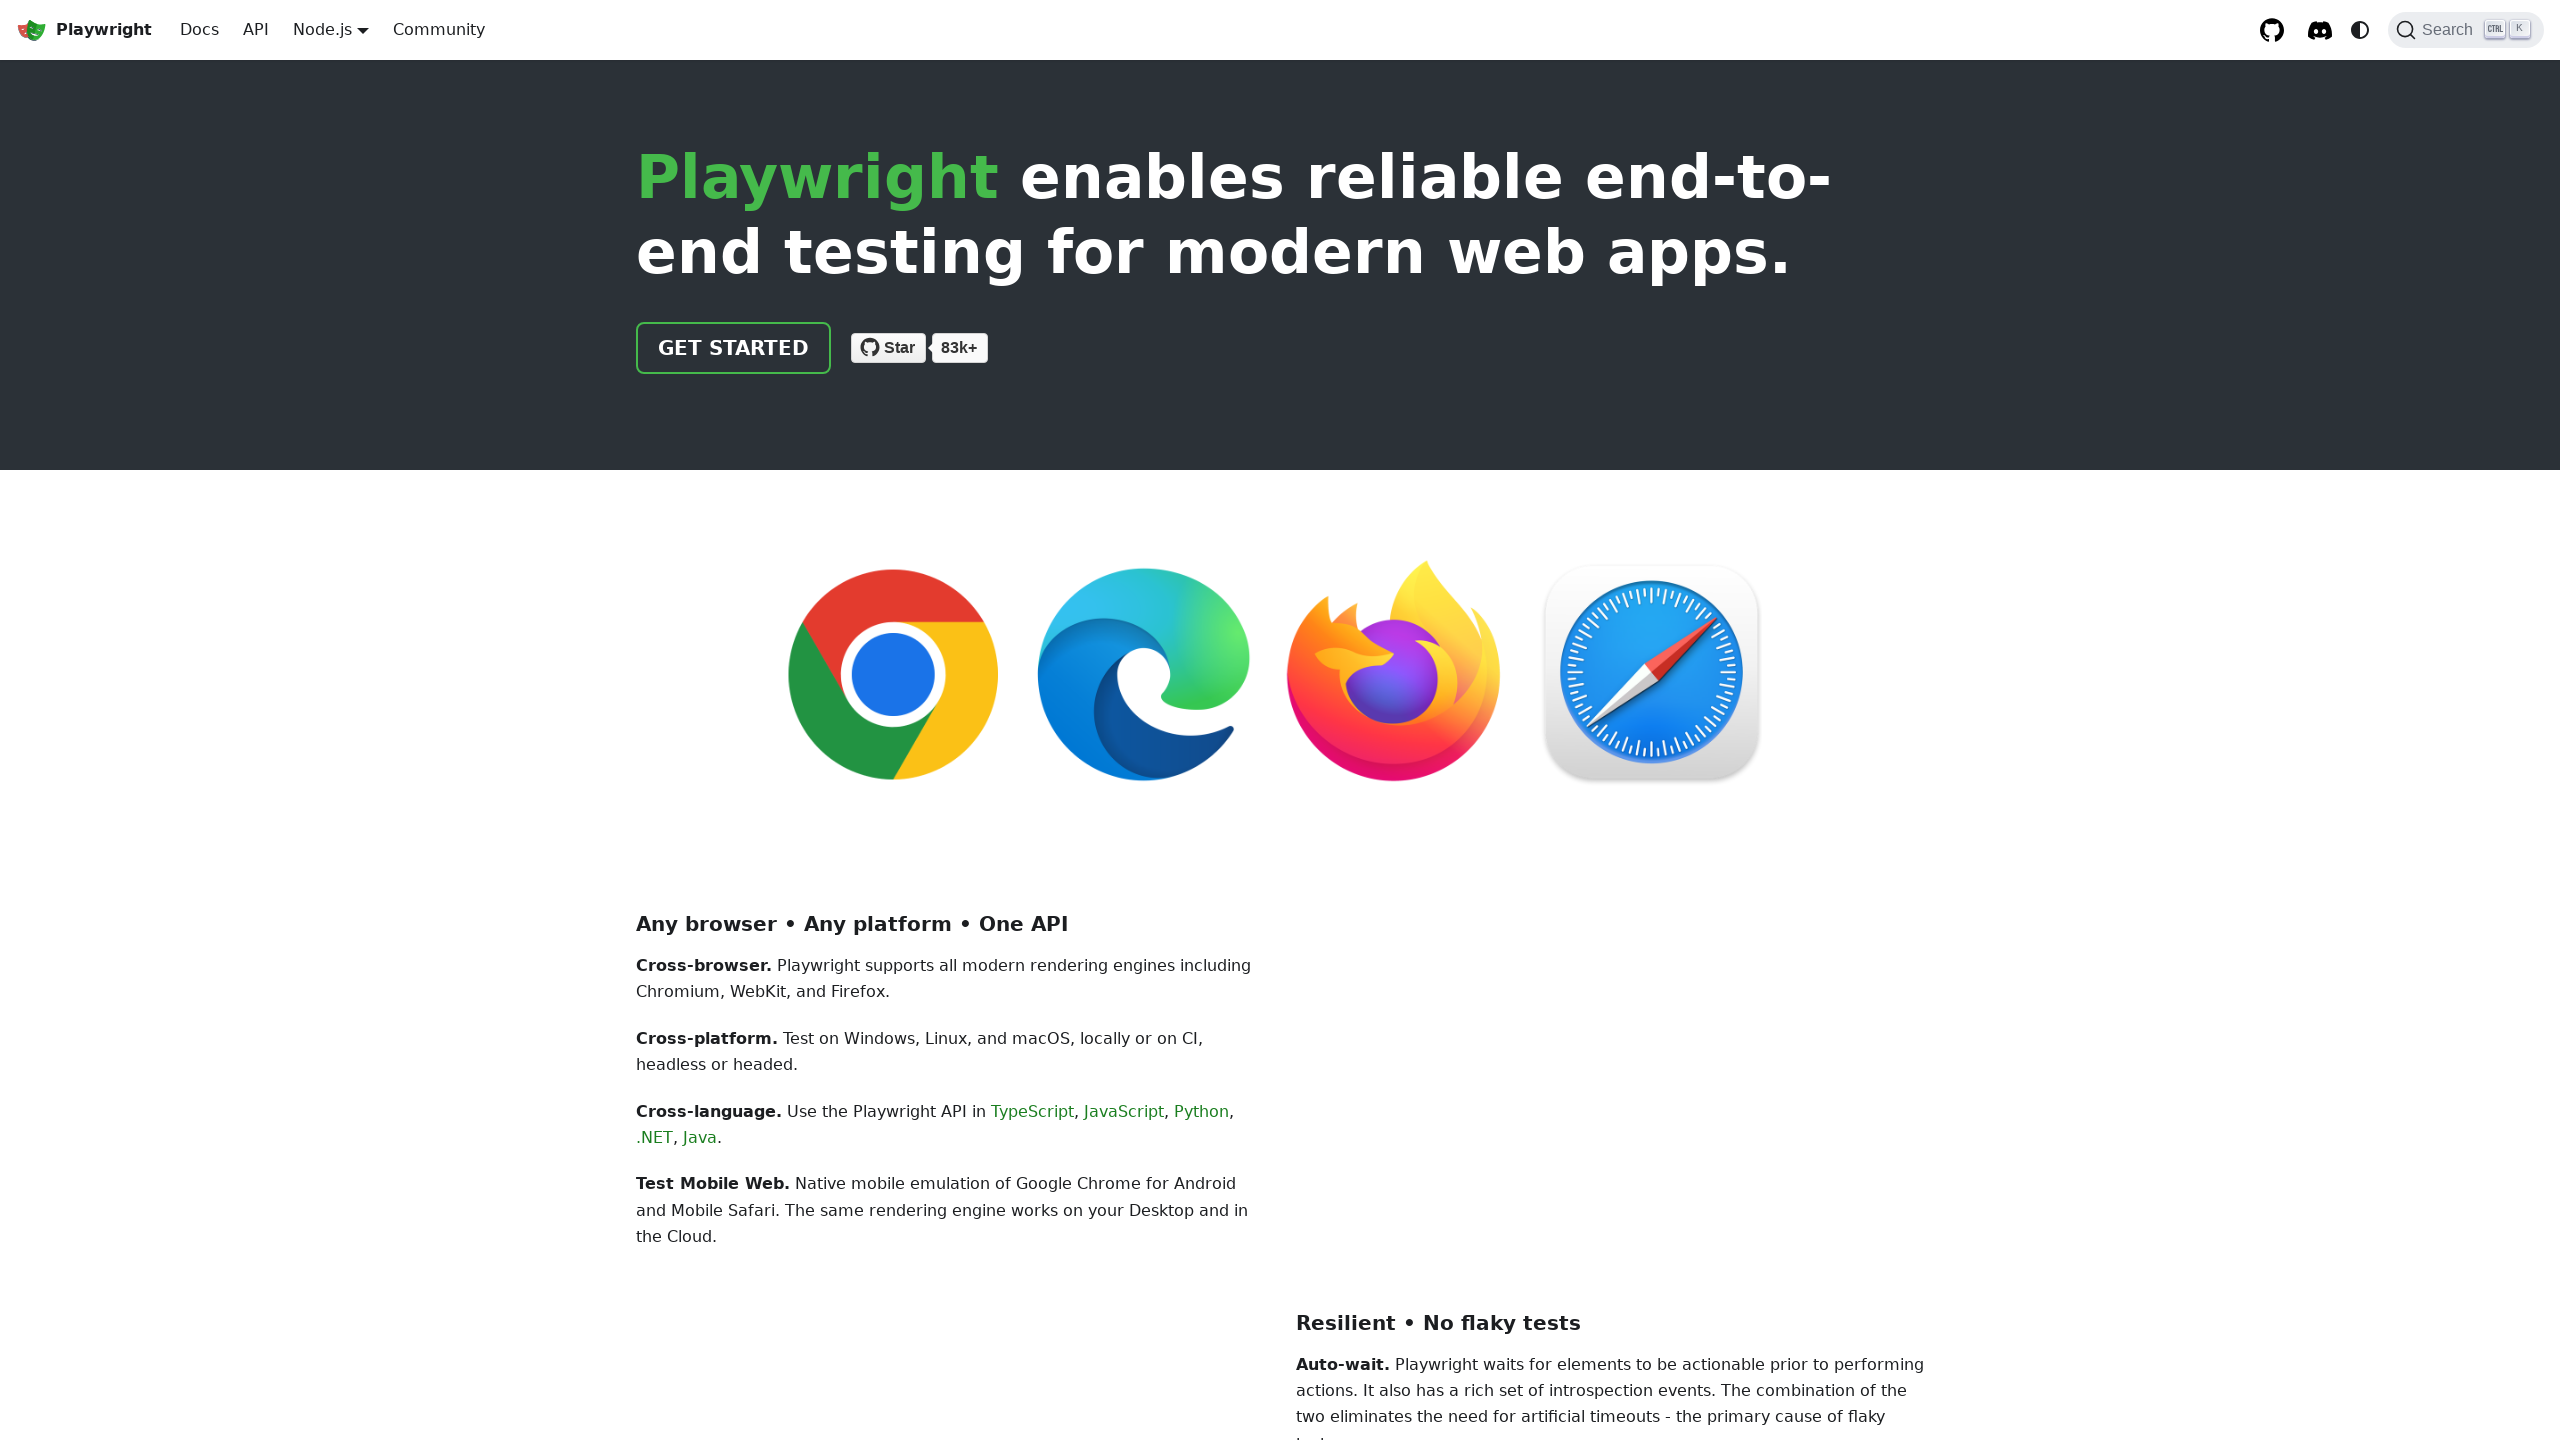

Page fully loaded and network idle reached
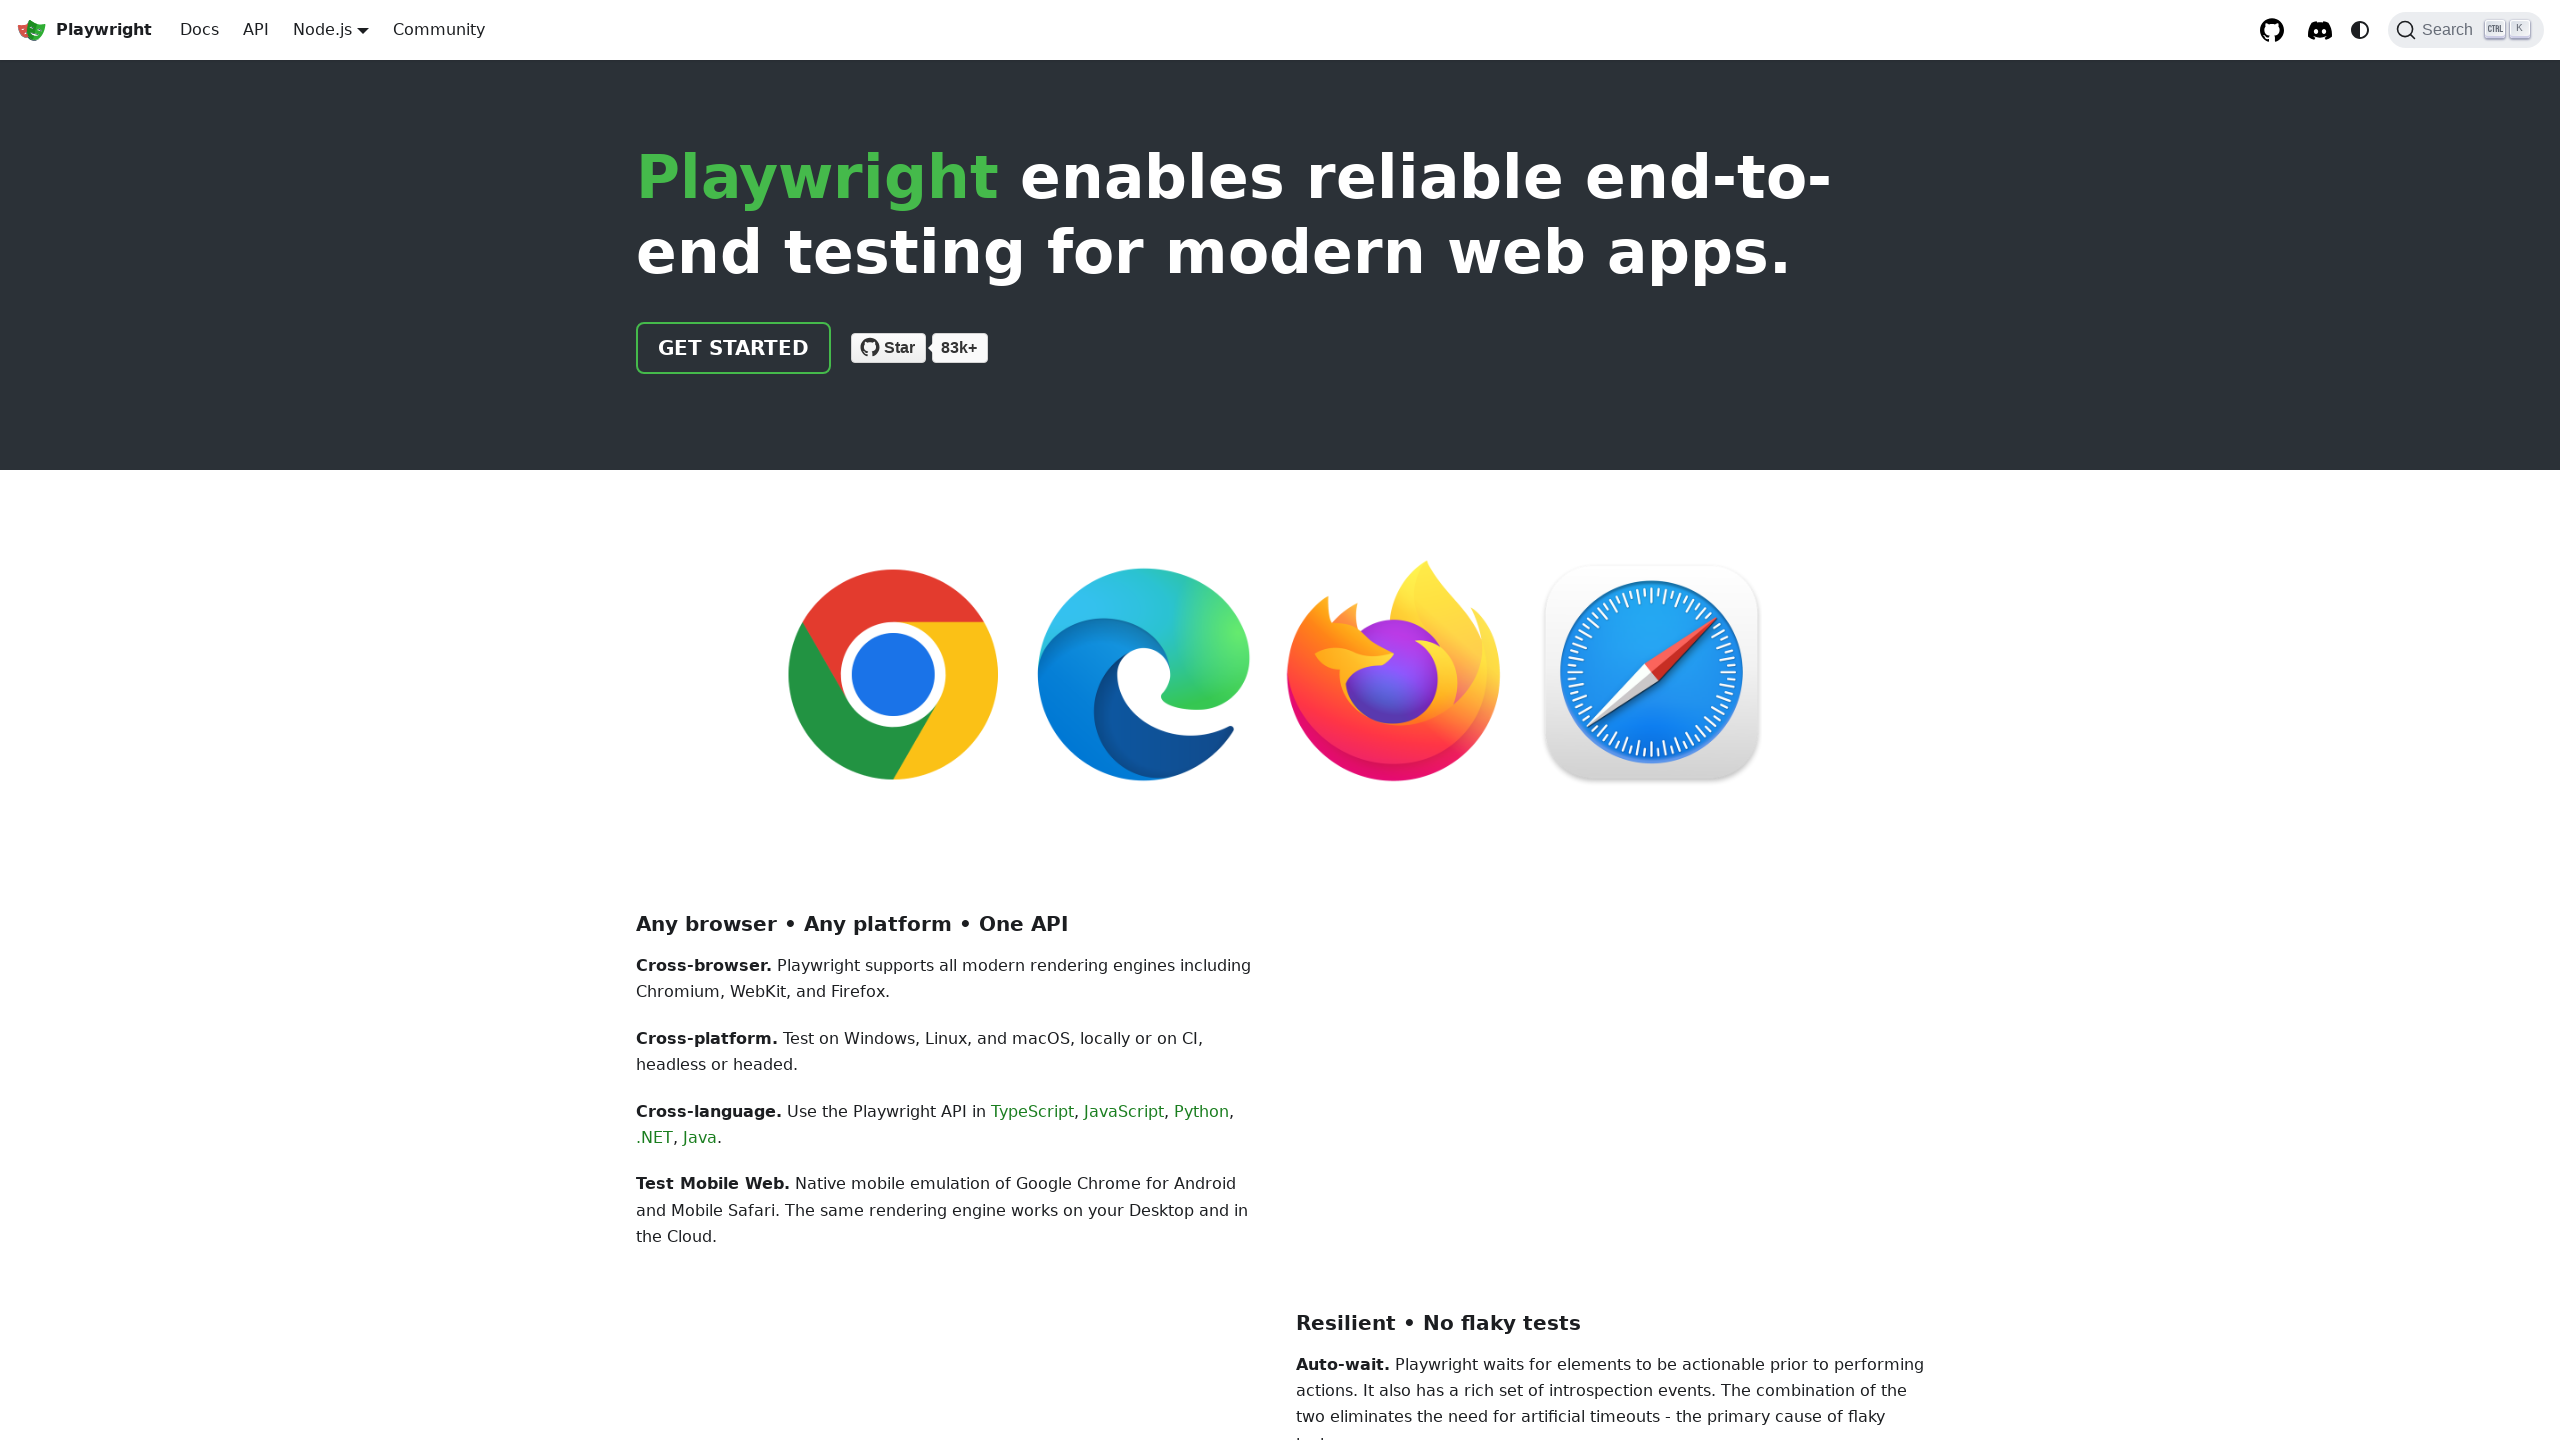

Waited 500ms for responsive layout adjustments to complete
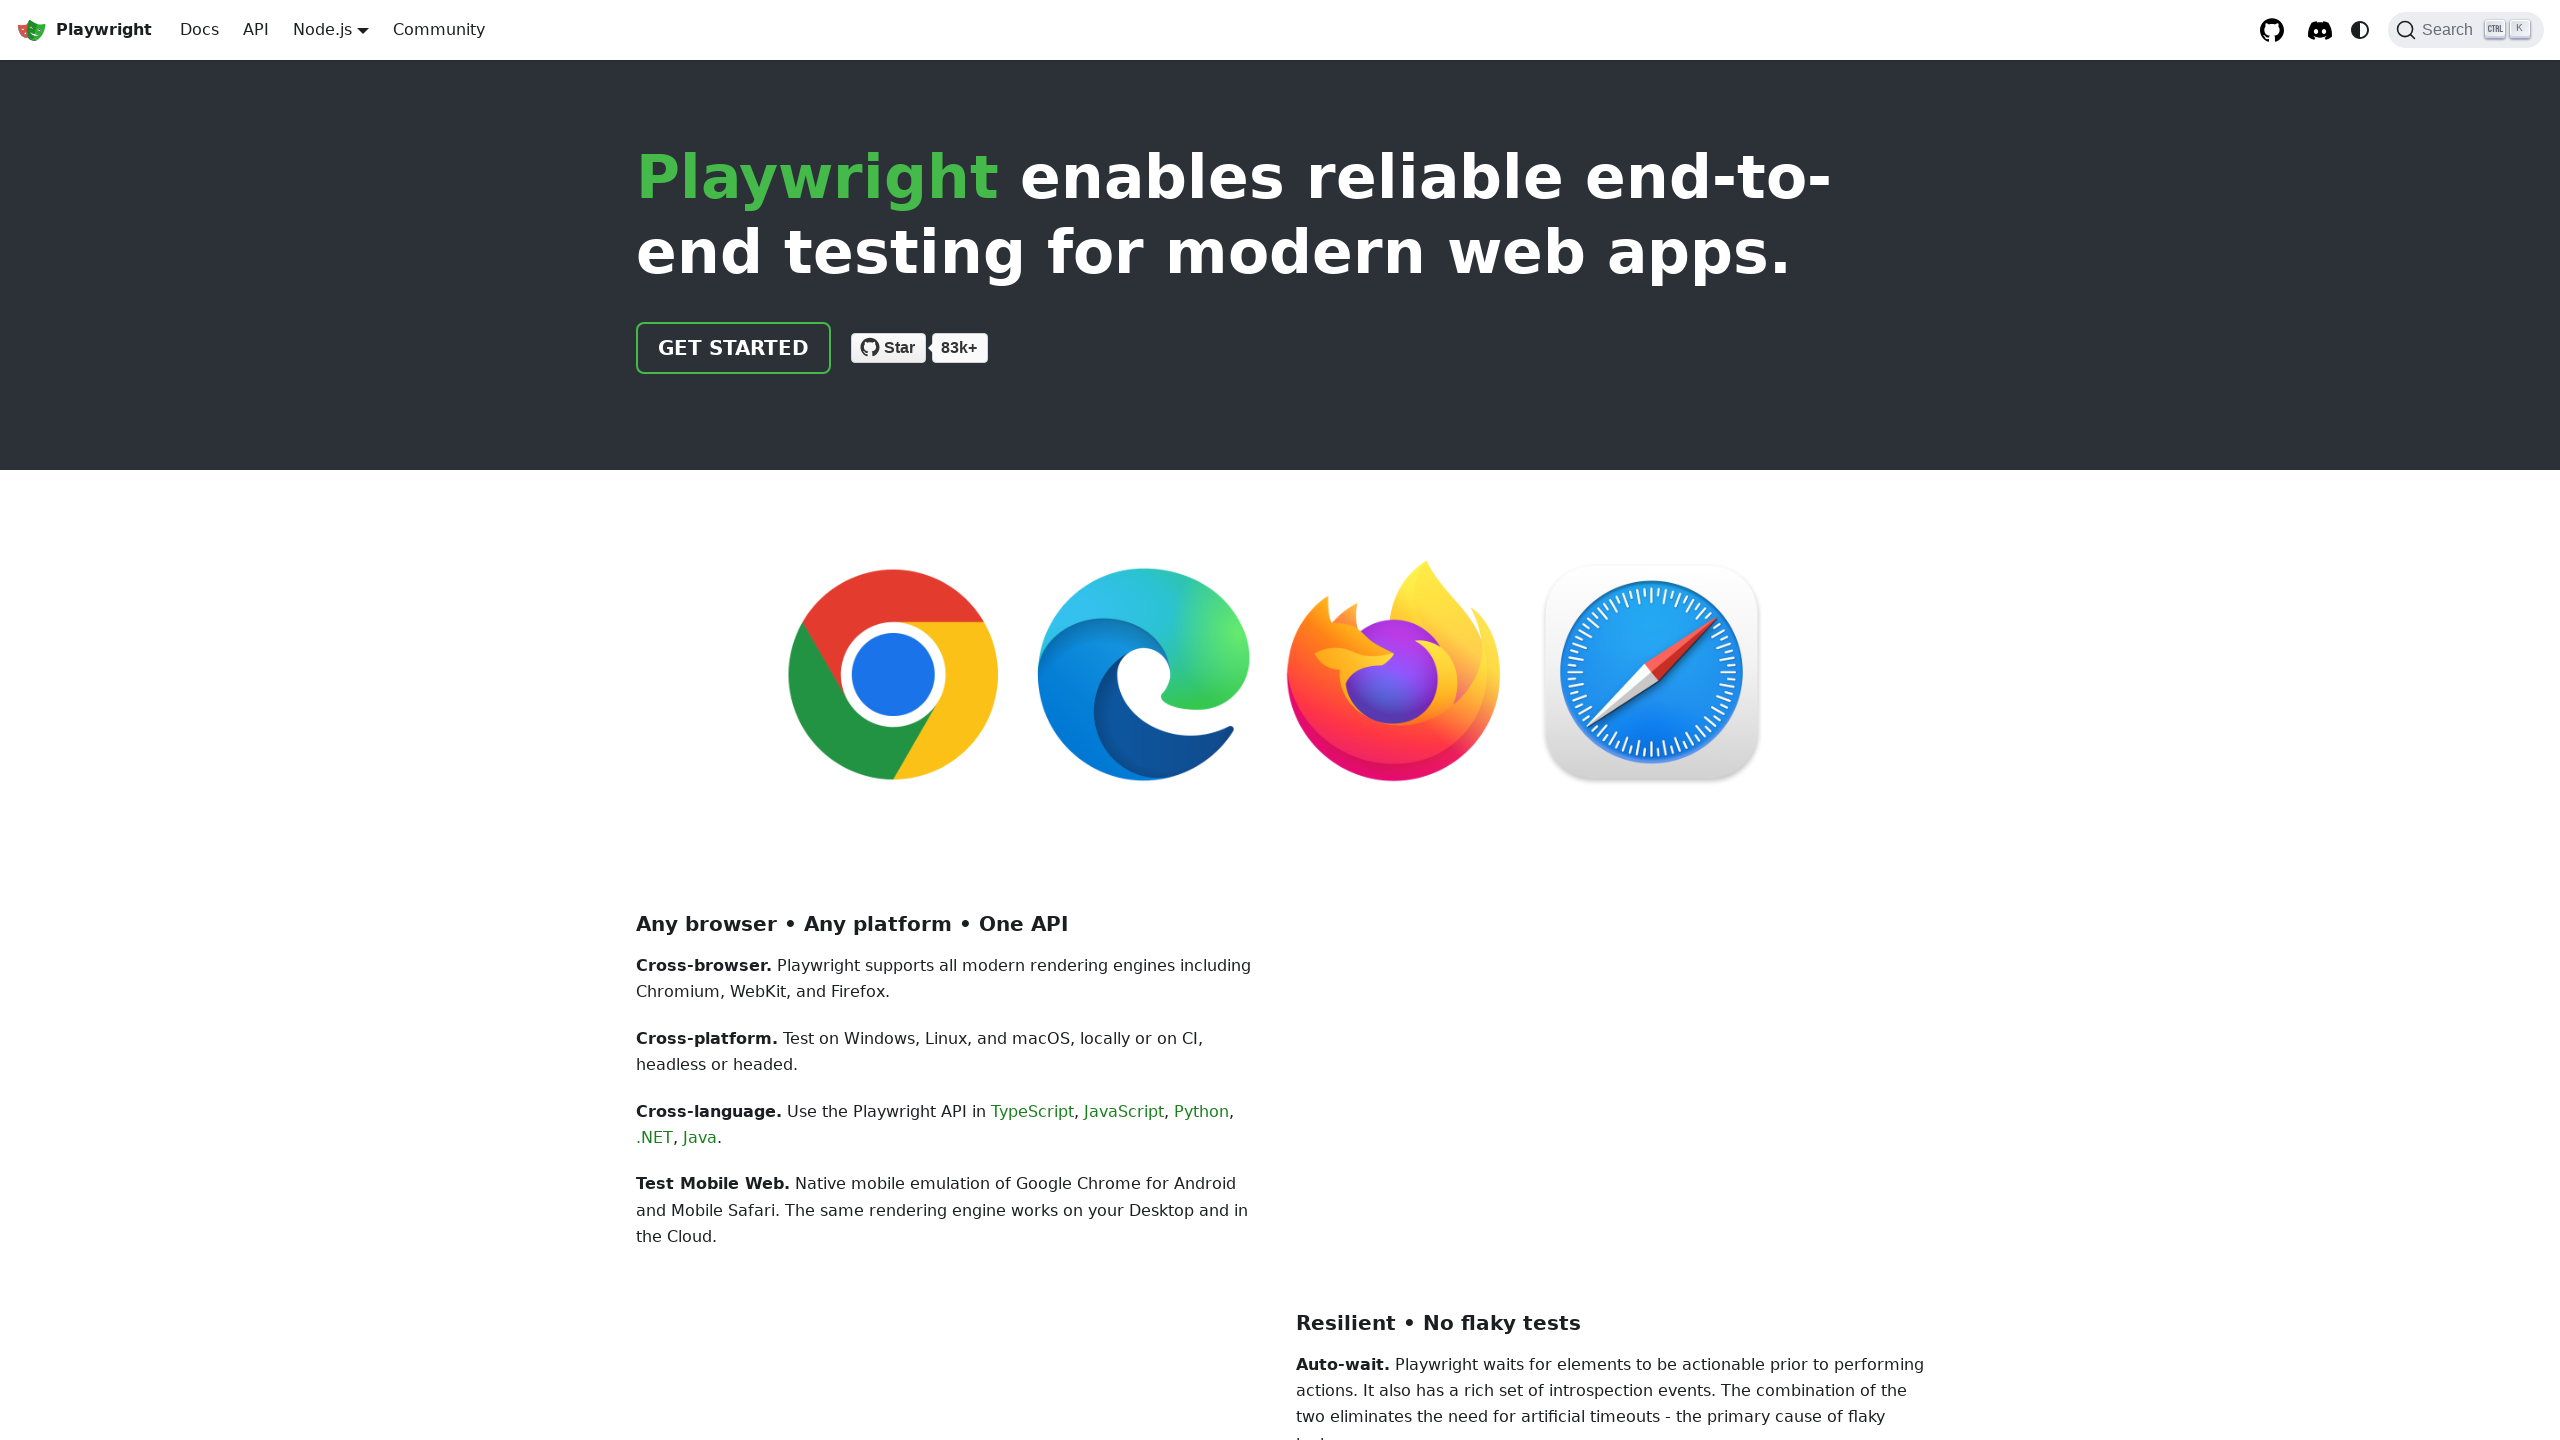

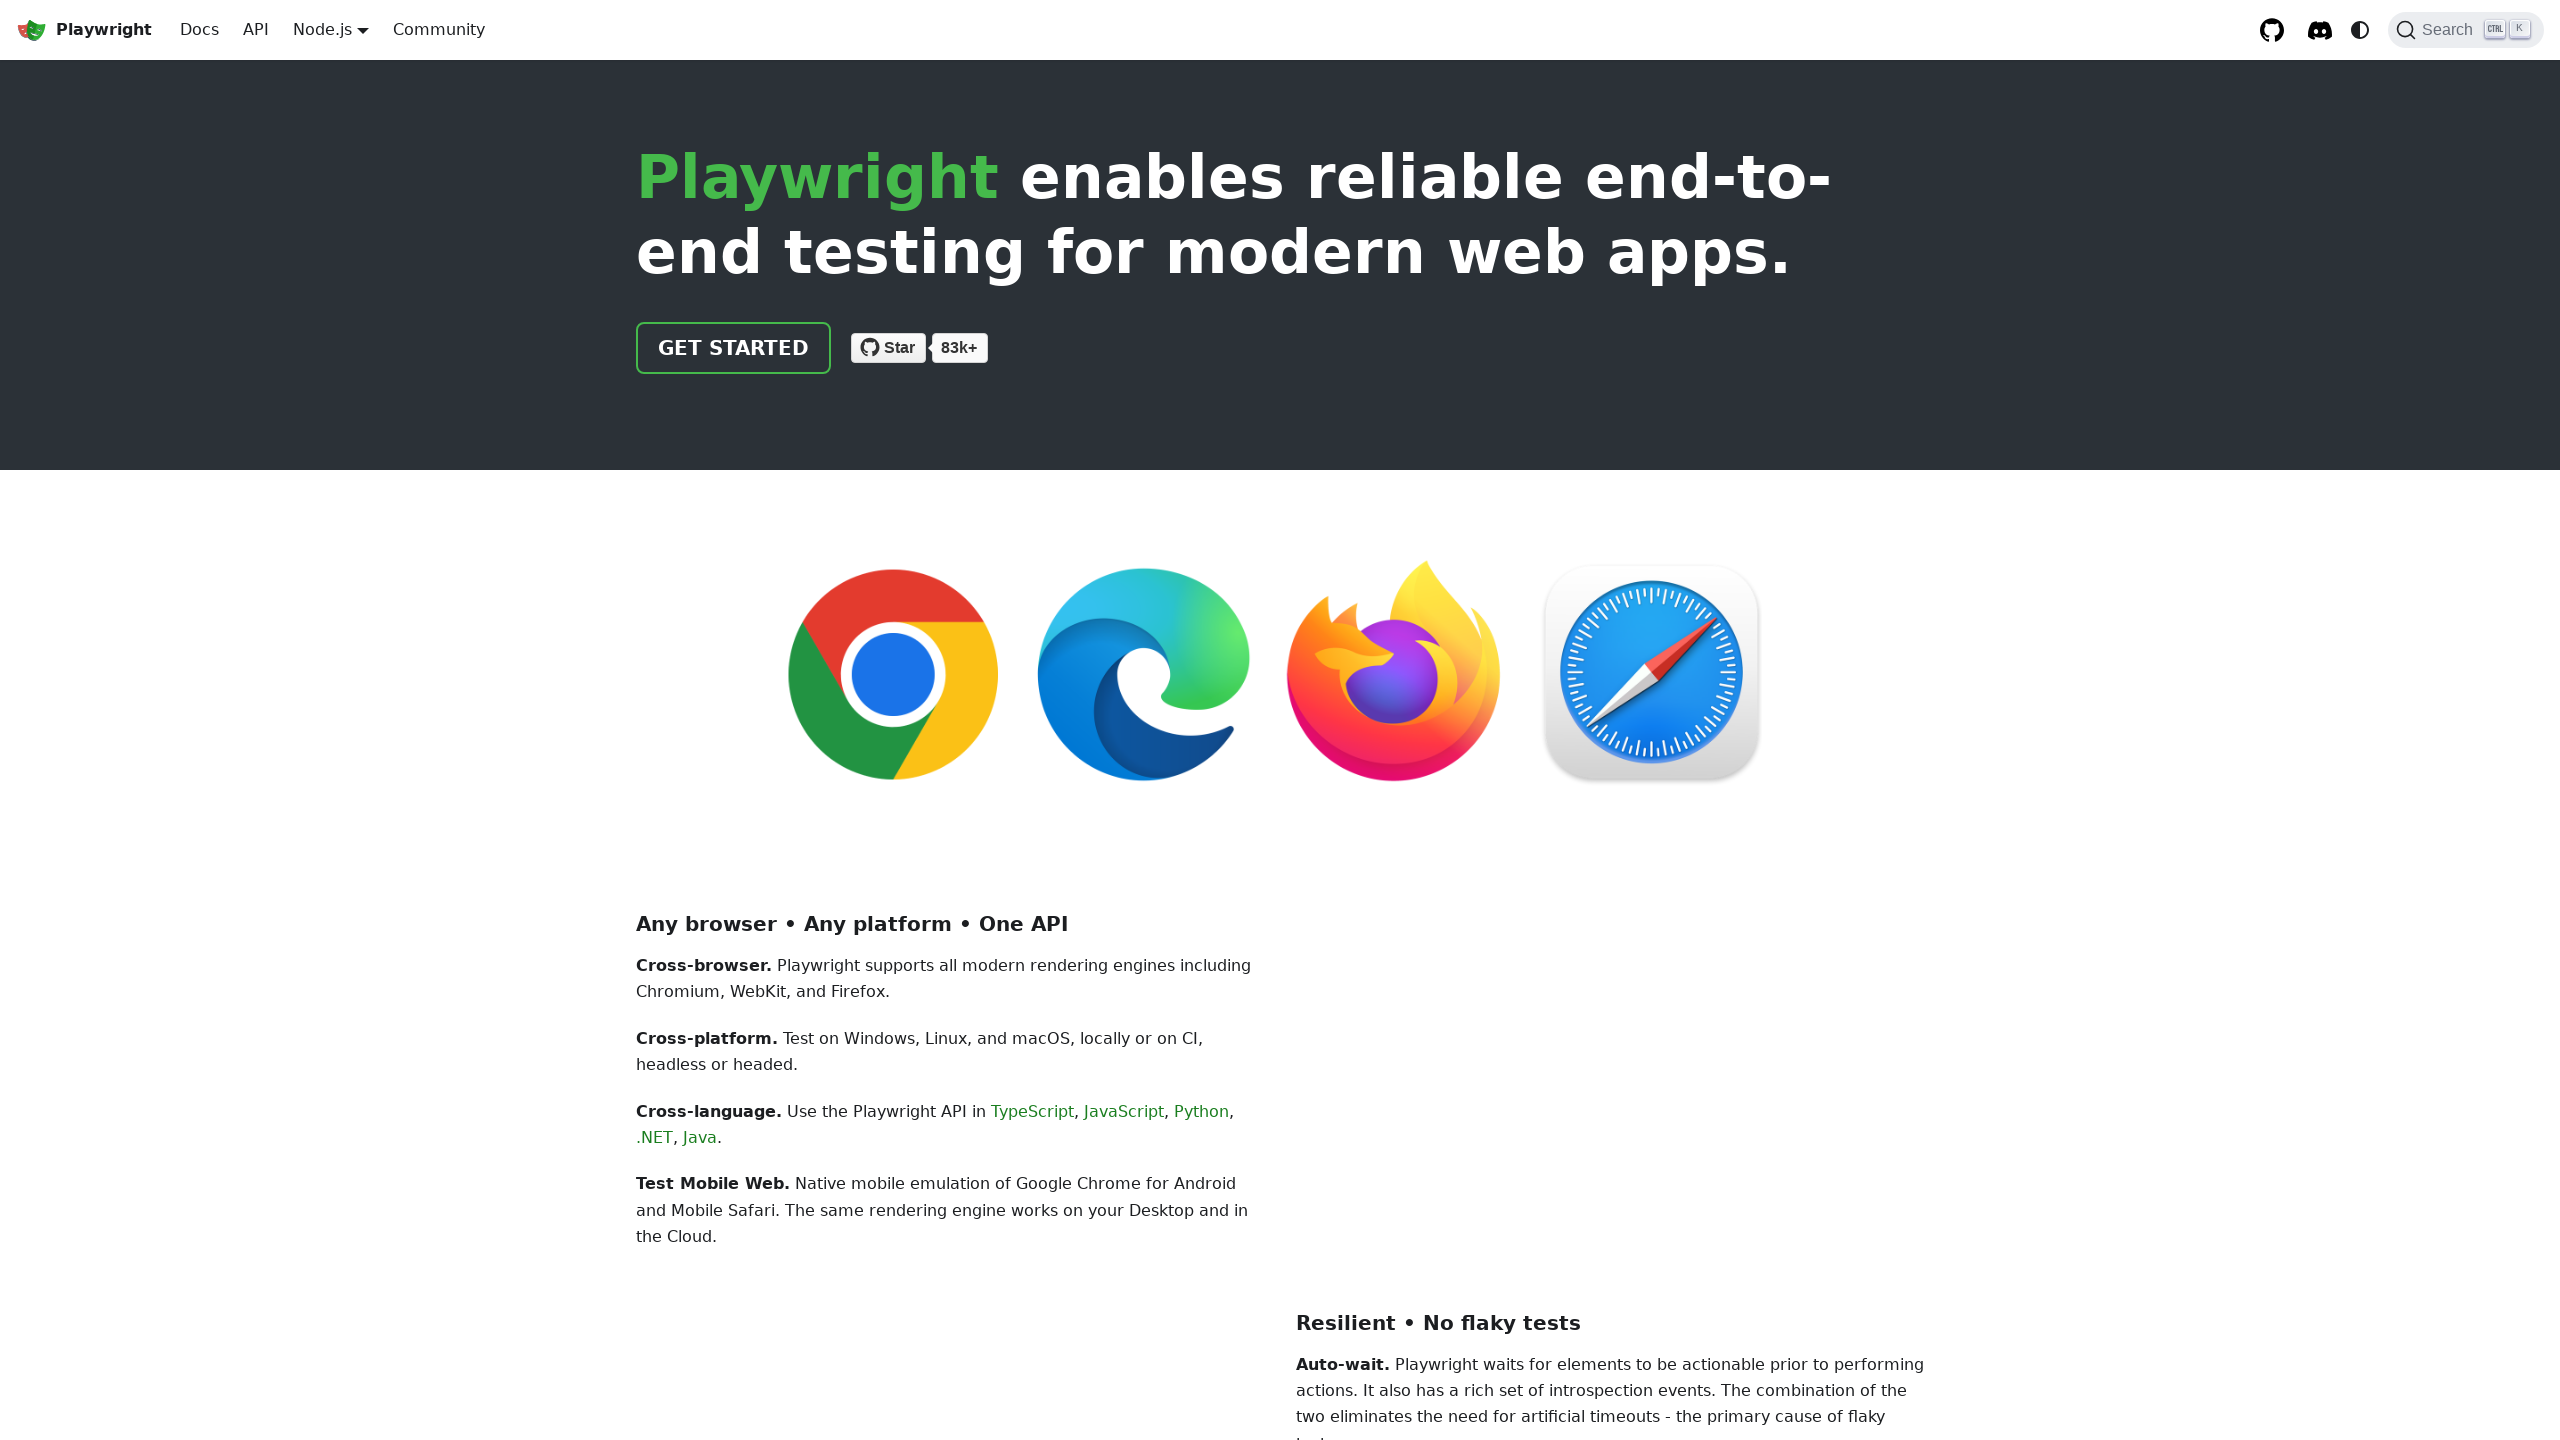